Tests browser window and tab handling by opening a new tab, switching to it to verify content, then returning to parent window and opening a new window

Starting URL: https://demoqa.com/browser-windows

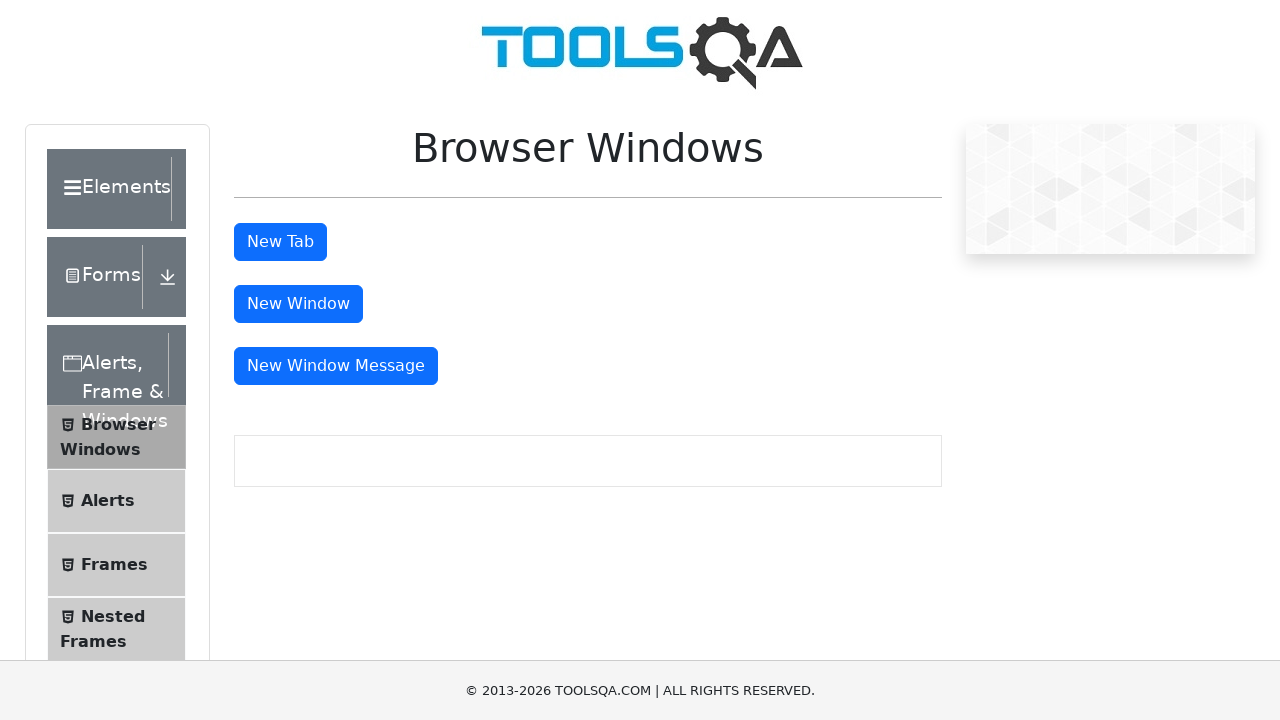

Clicked button to open new tab at (280, 242) on #tabButton
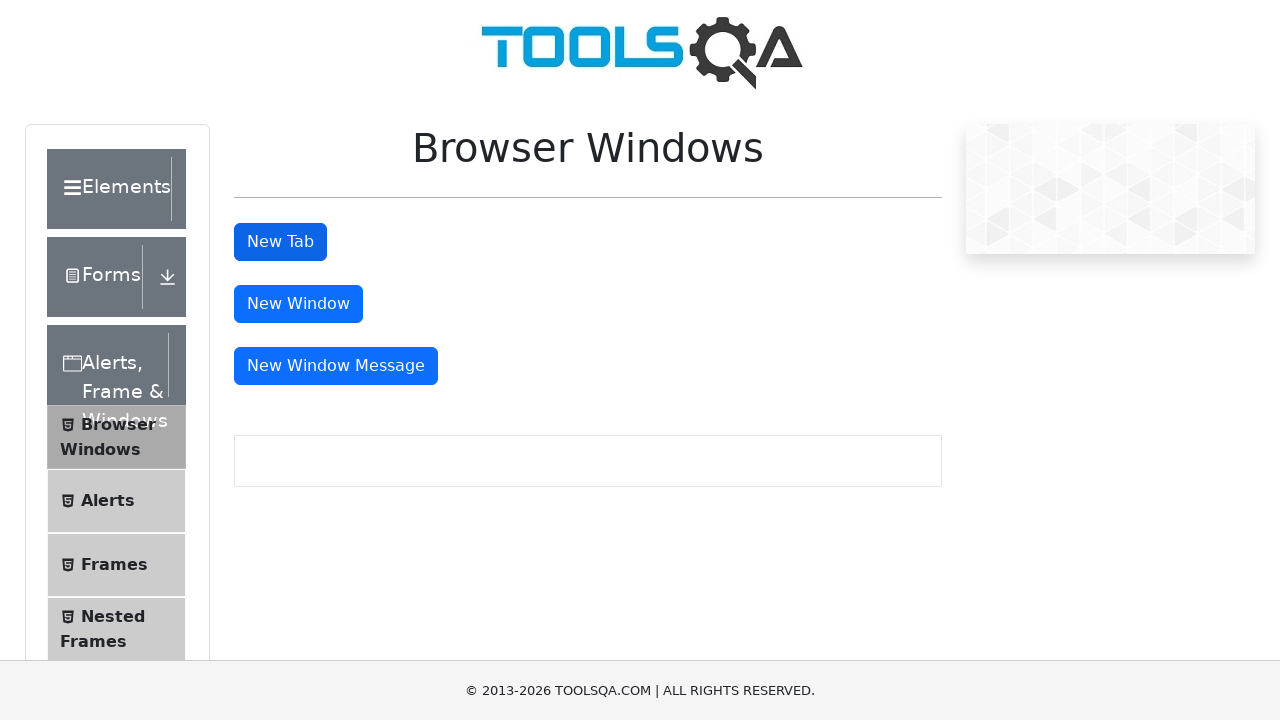

Retrieved all pages from browser context
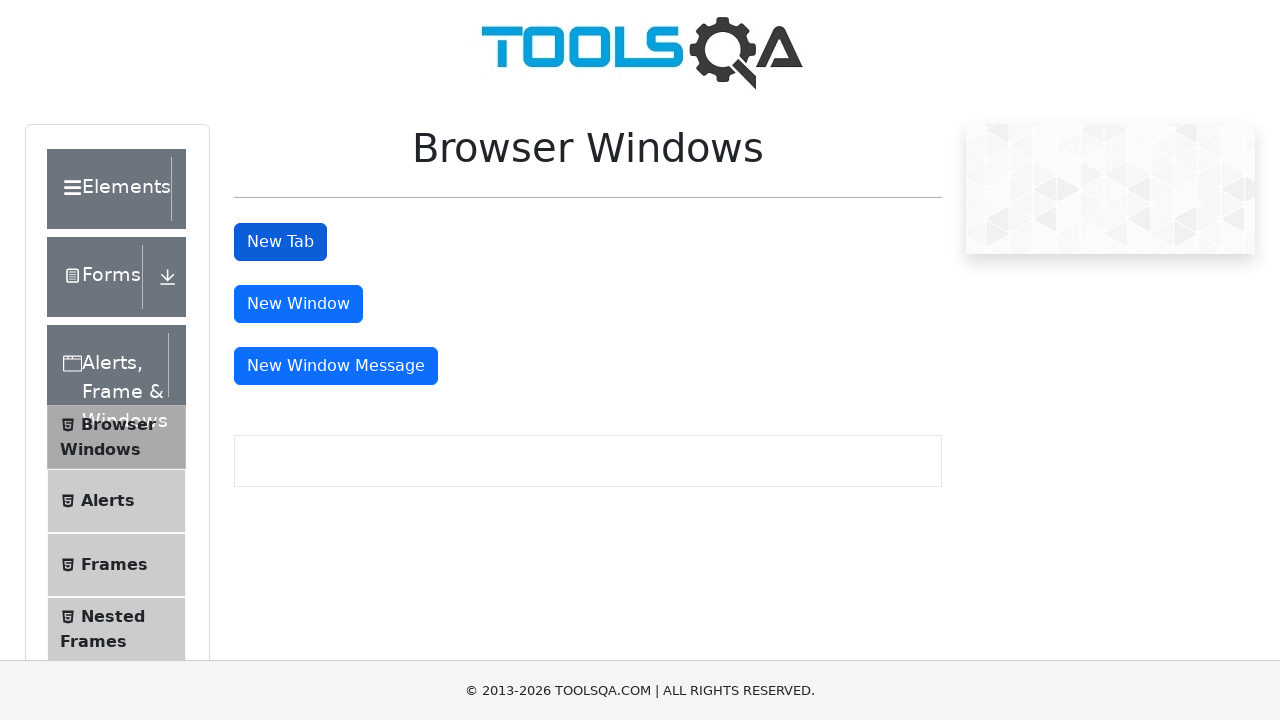

Switched to new tab
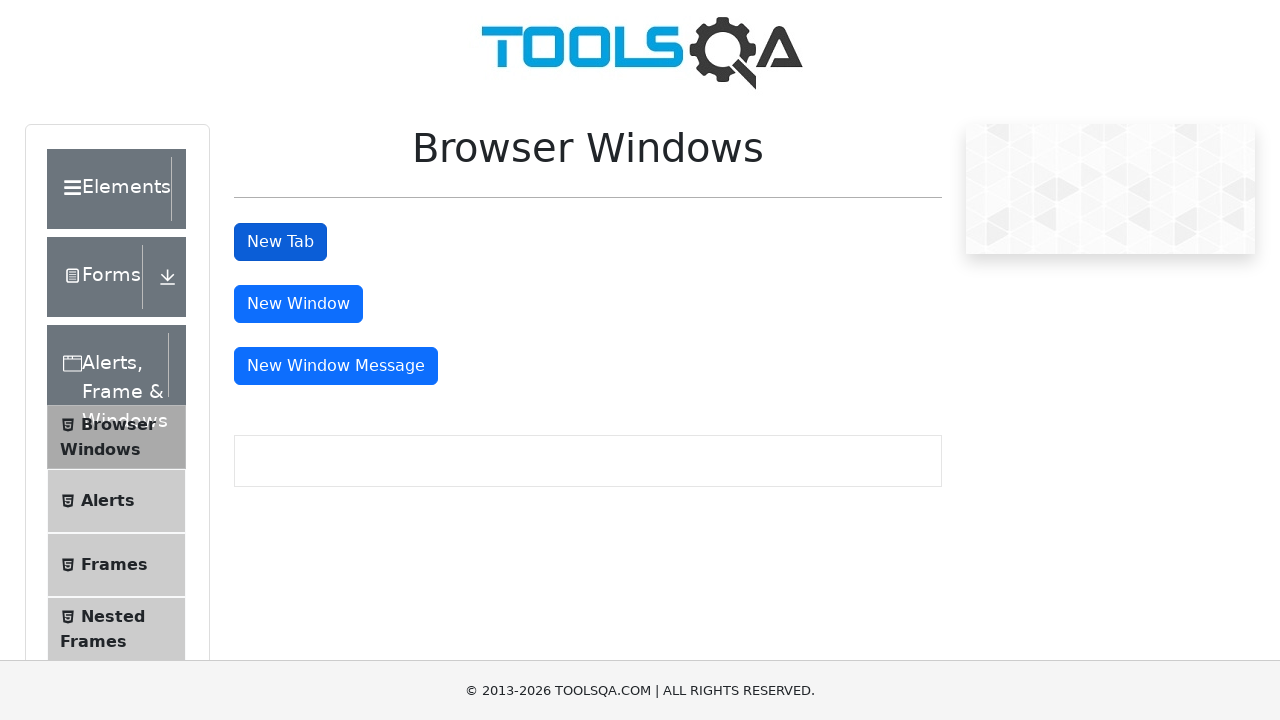

Waited for sample heading to load in new tab
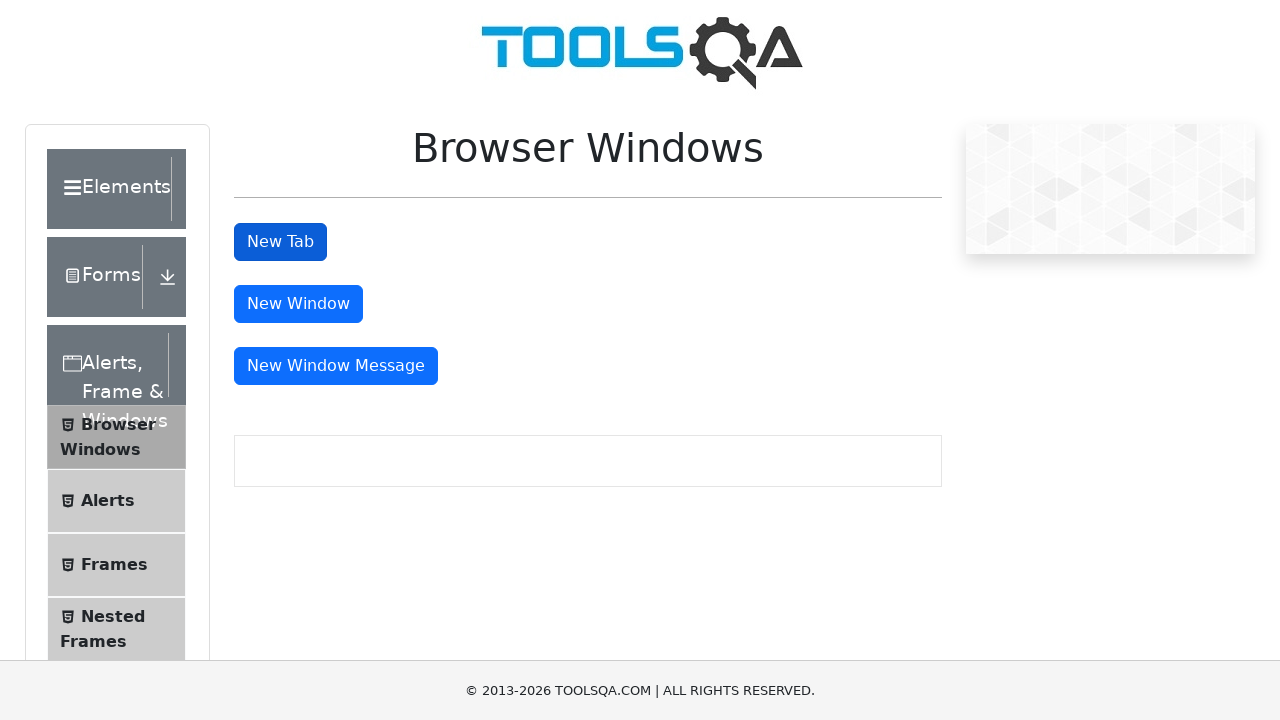

Retrieved and printed heading text from new tab
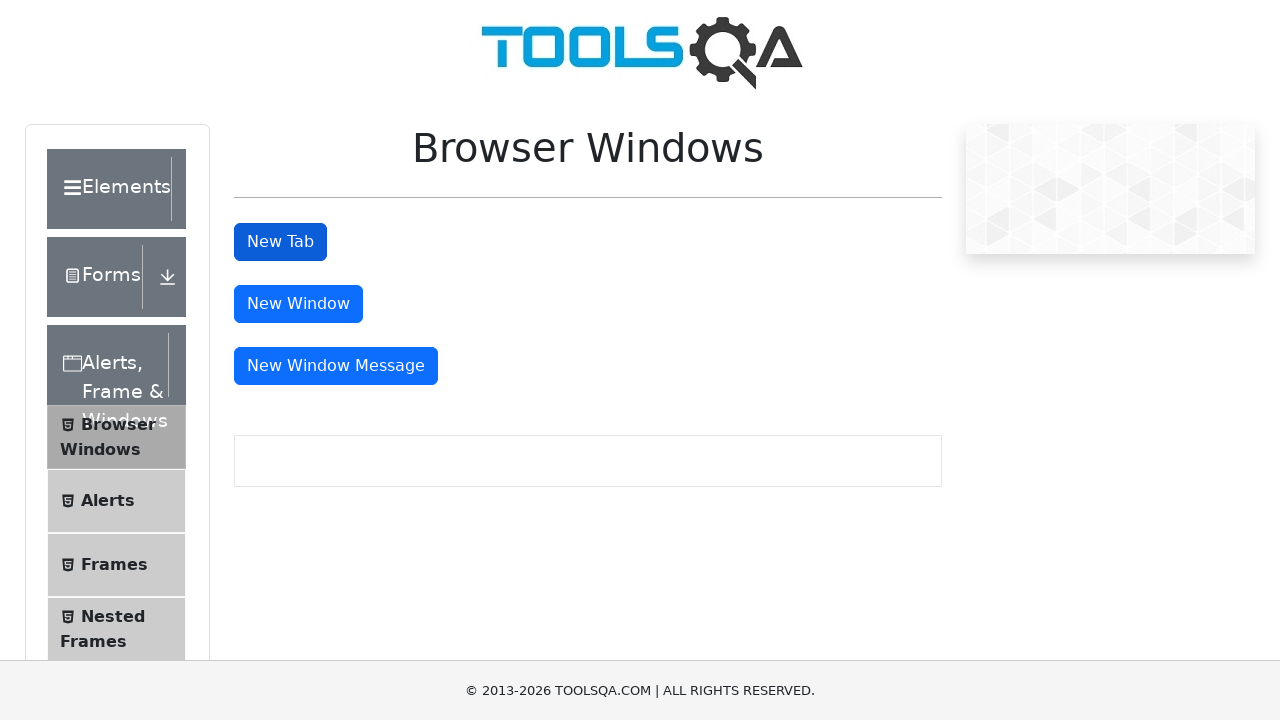

Switched back to parent window and clicked button to open new window at (298, 304) on #windowButton
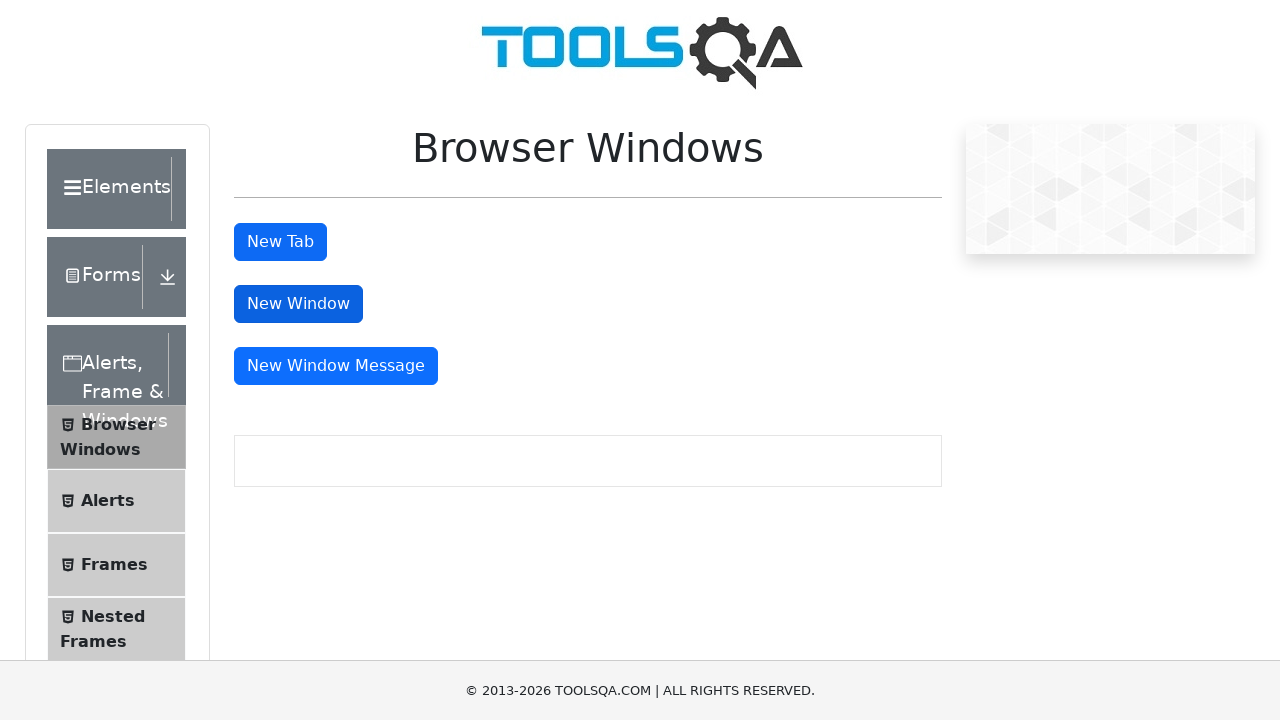

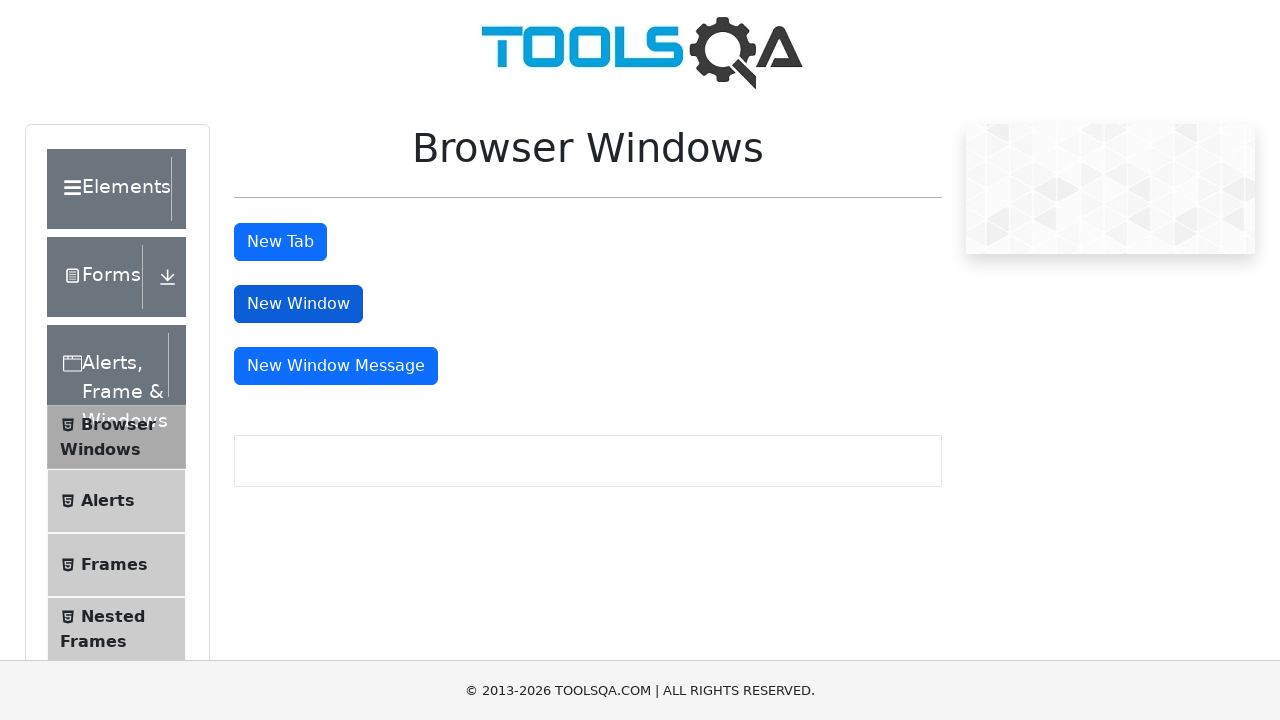